Tests flight booking interface by clicking on the "Both" option and interacting with the flight search form

Starting URL: https://dummy-tickets.com/

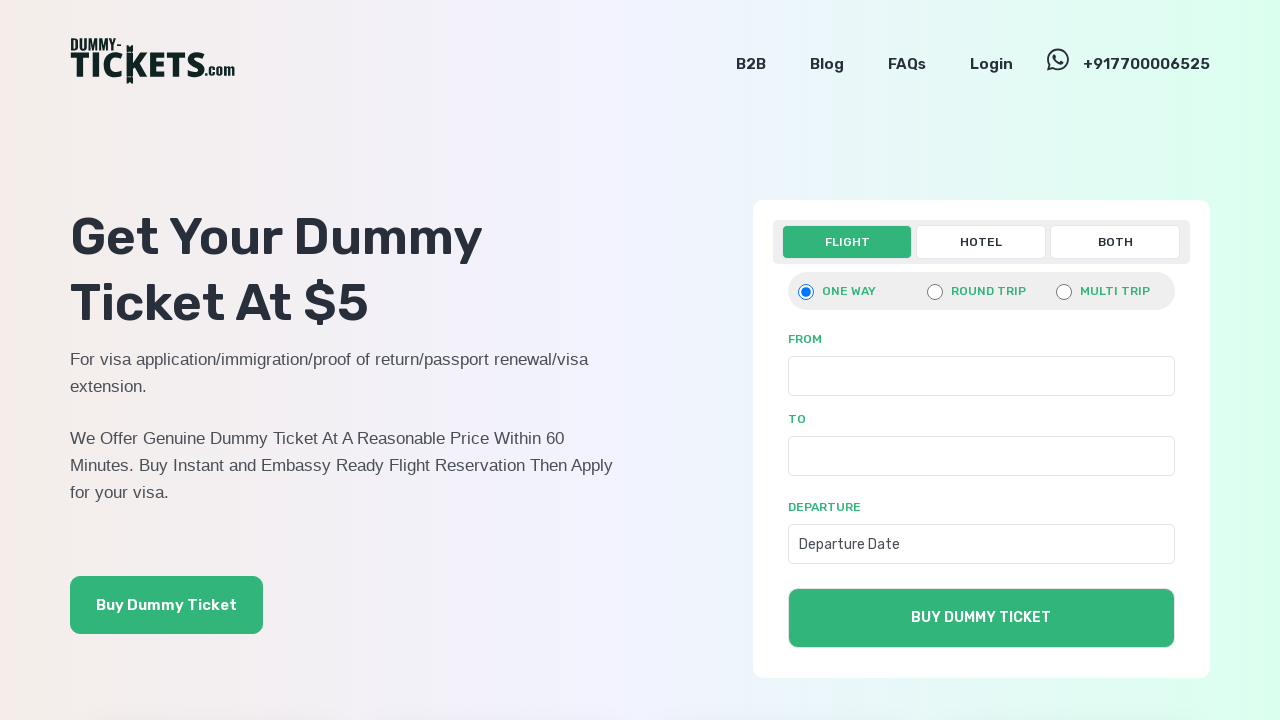

Clicked on 'Both' option for flight type selection at (1115, 242) on xpath=//a[contains(.,'Both')]
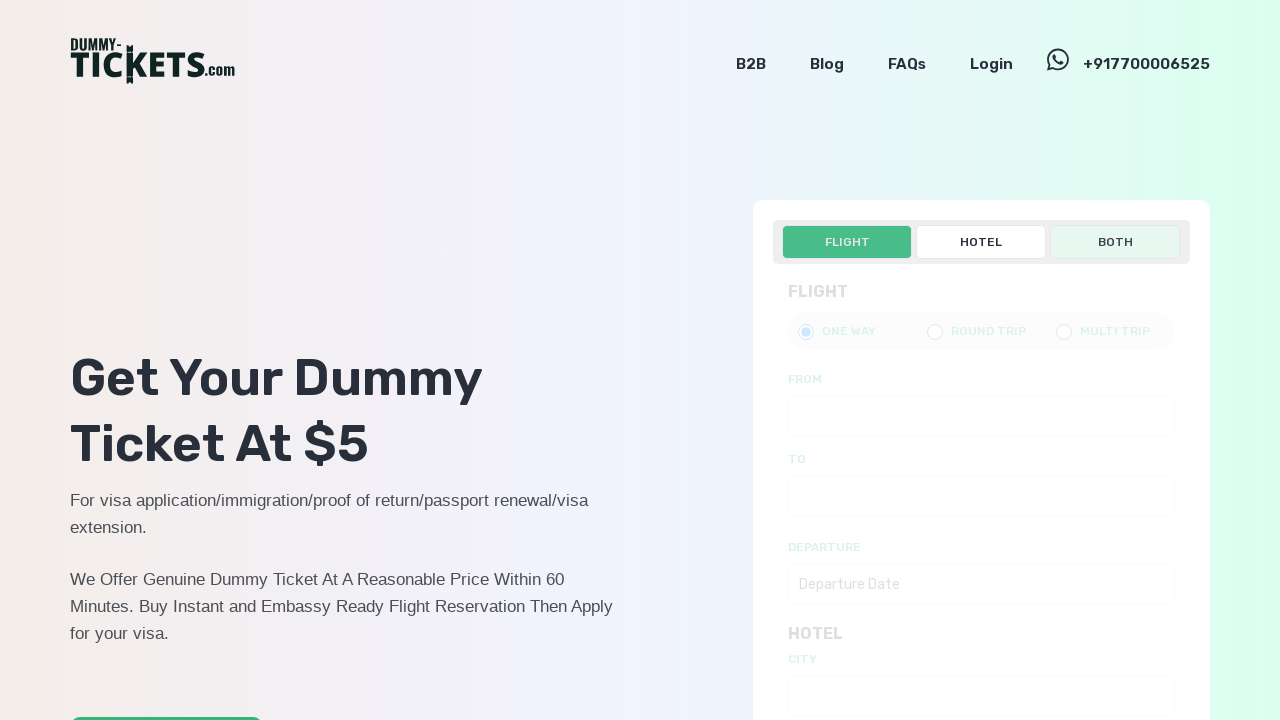

Clicked on the first input field in the both_oneway form using JavaScript
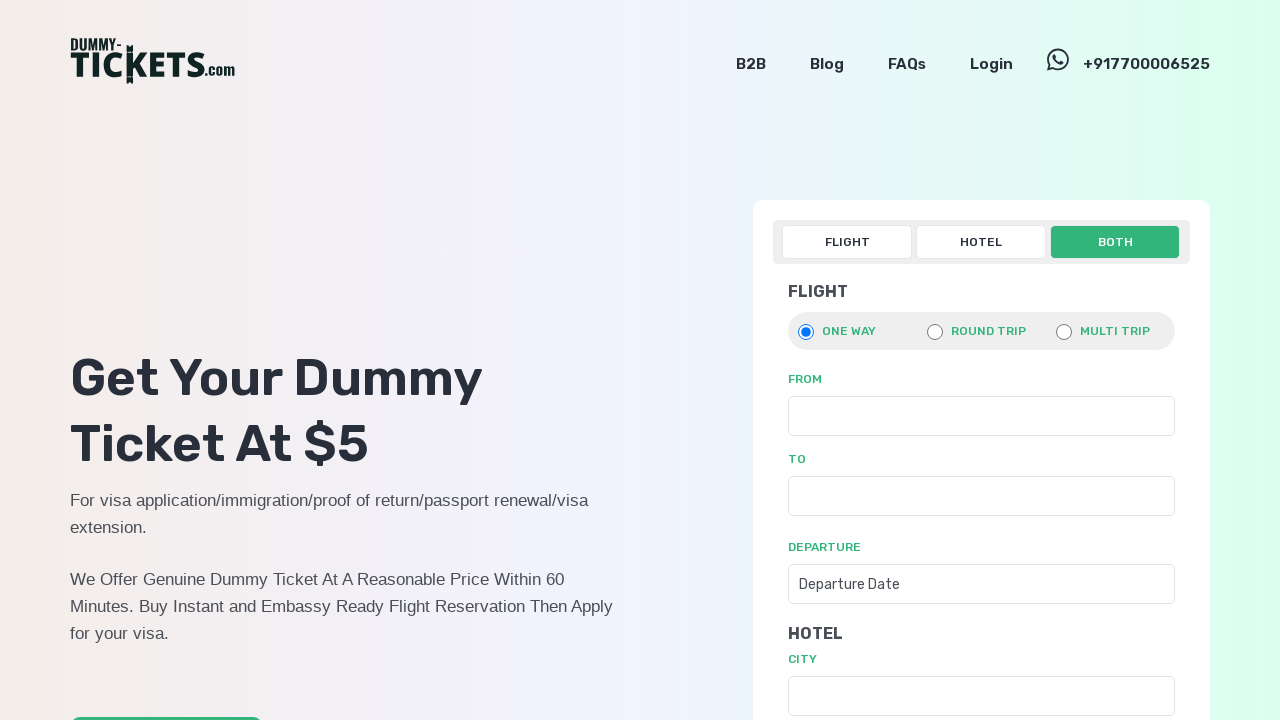

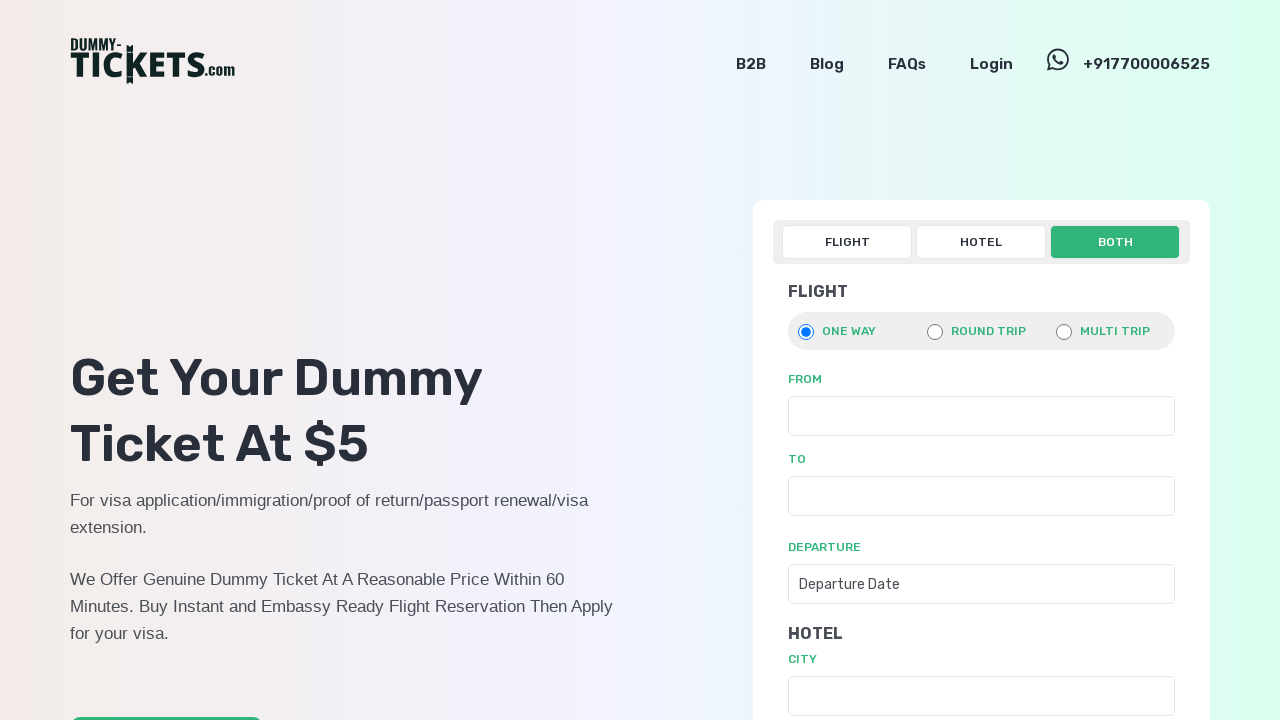